Automates a typing practice website by typing text into the active element. The script sends text input to practice typing on a Chinese typing practice site.

Starting URL: https://dazi.kukuw.com/?tdsourcetag=s_pctim_aiomsg

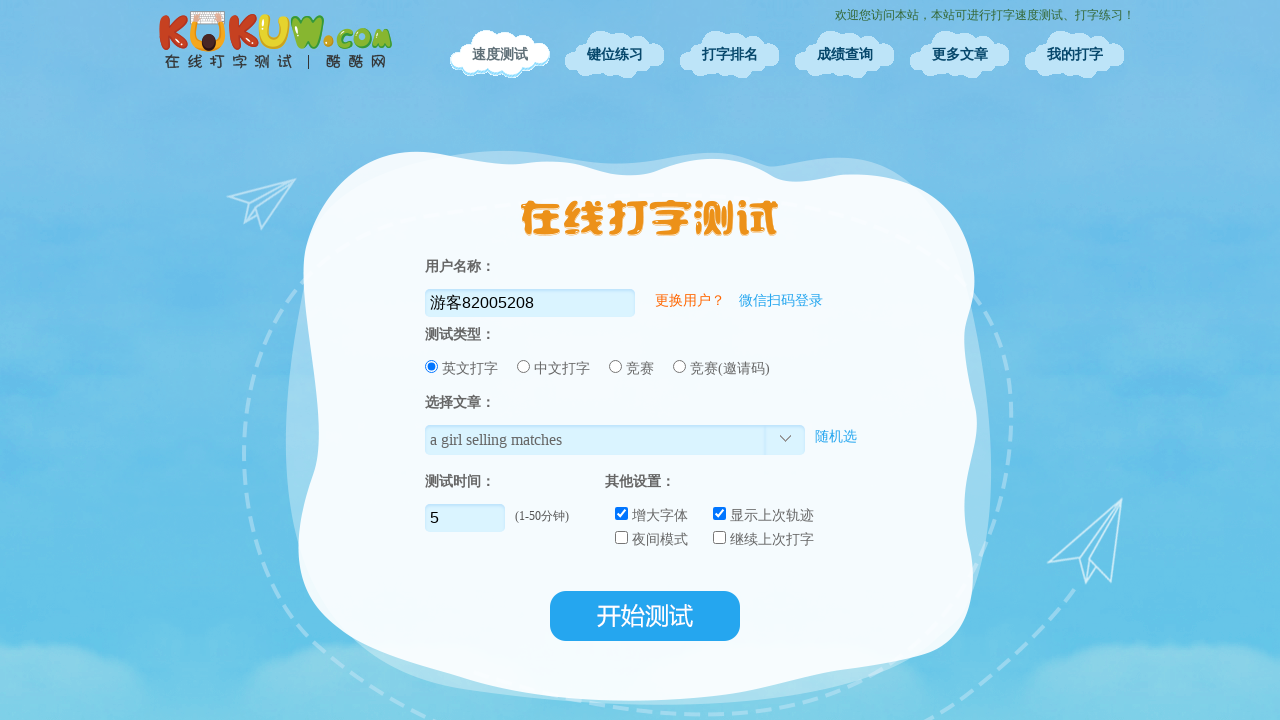

Waited for page to reach networkidle state
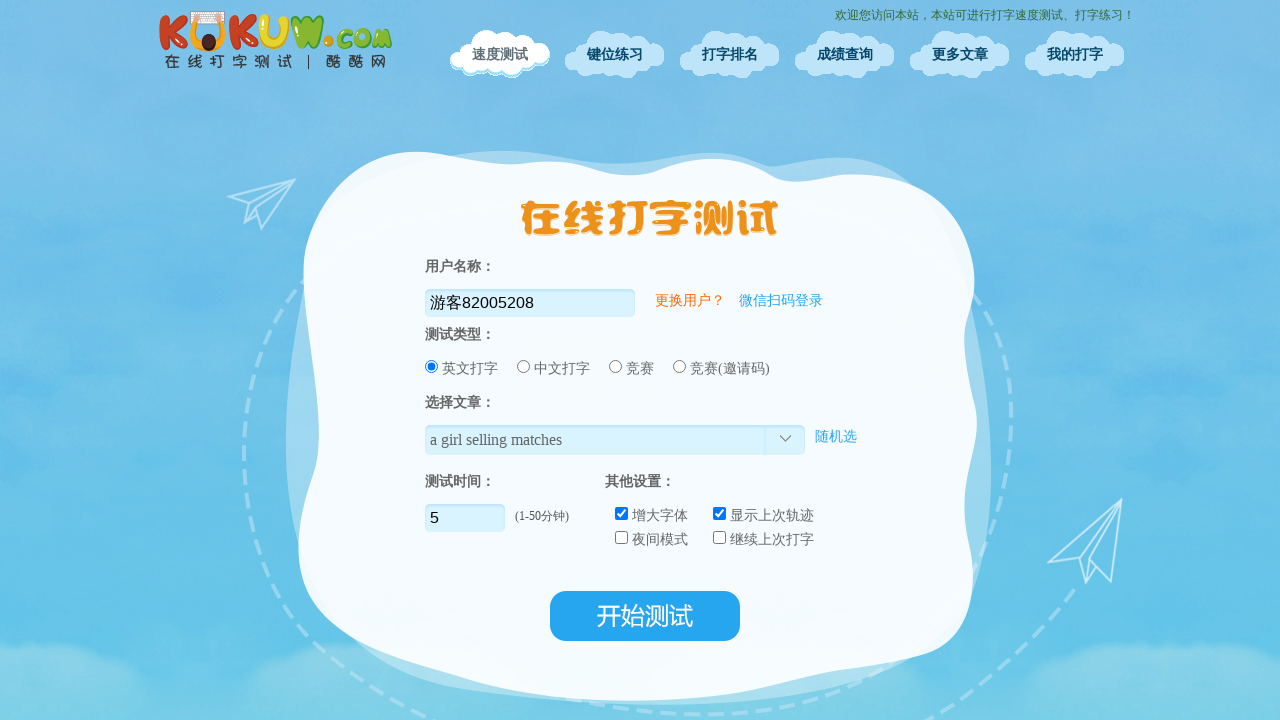

Waited 3 seconds for page initialization
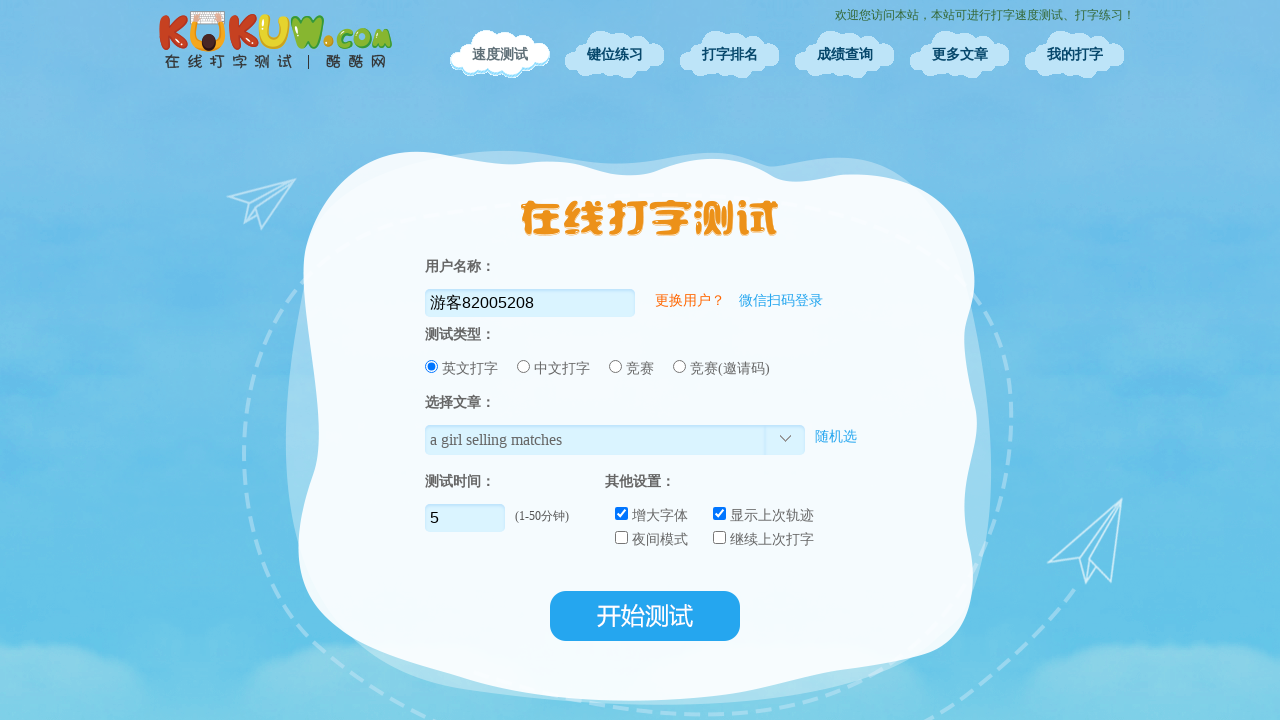

Typed text: 'hello world' into the active element
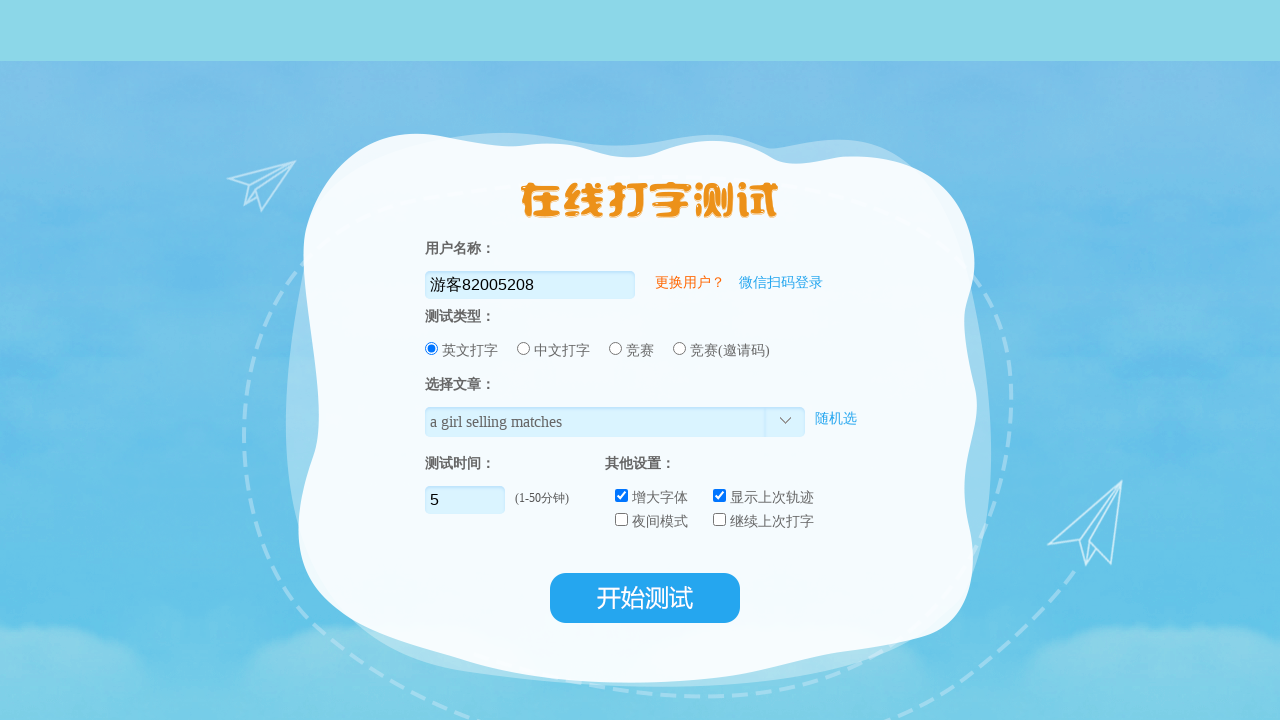

Waited 2 seconds between typing entries
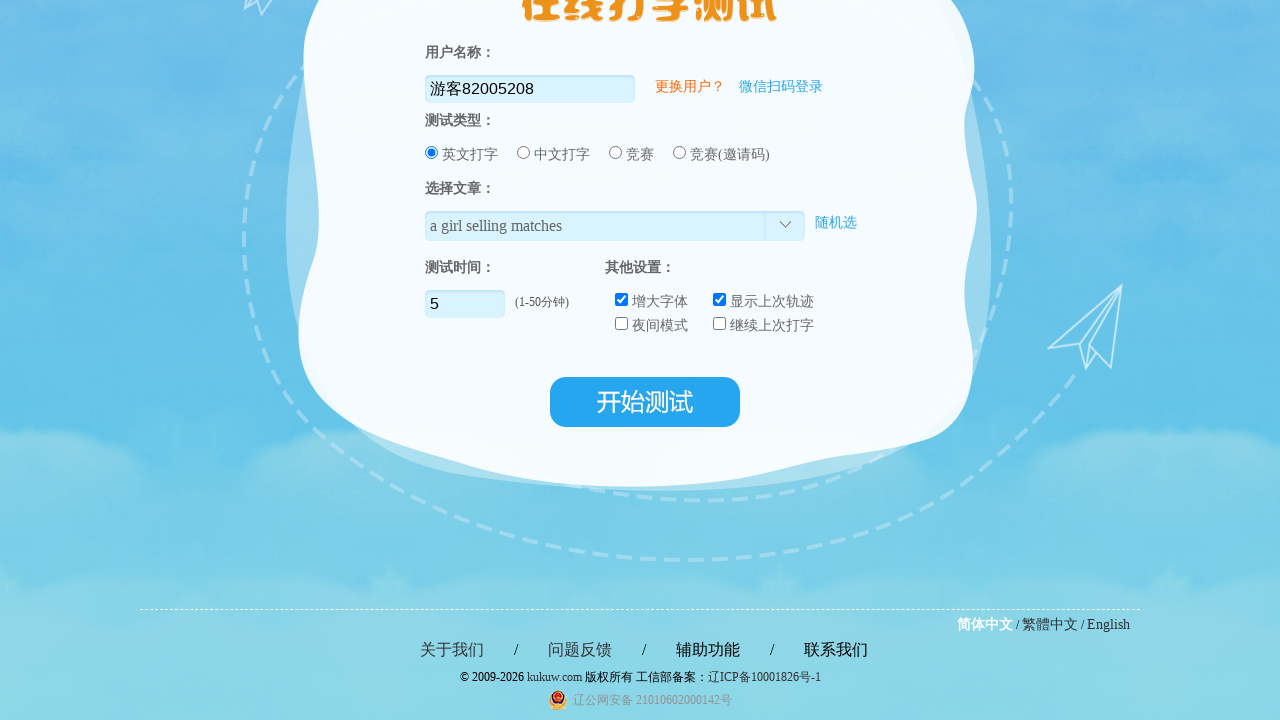

Typed text: 'typing practice' into the active element
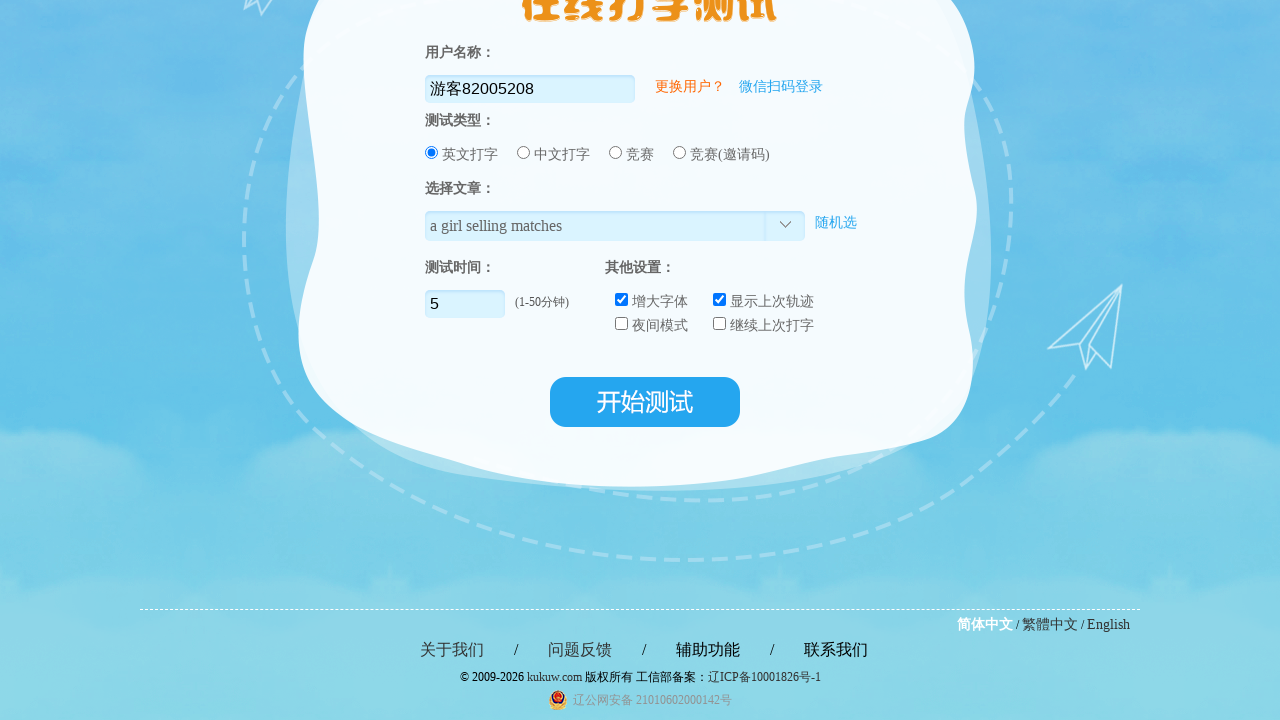

Waited 2 seconds between typing entries
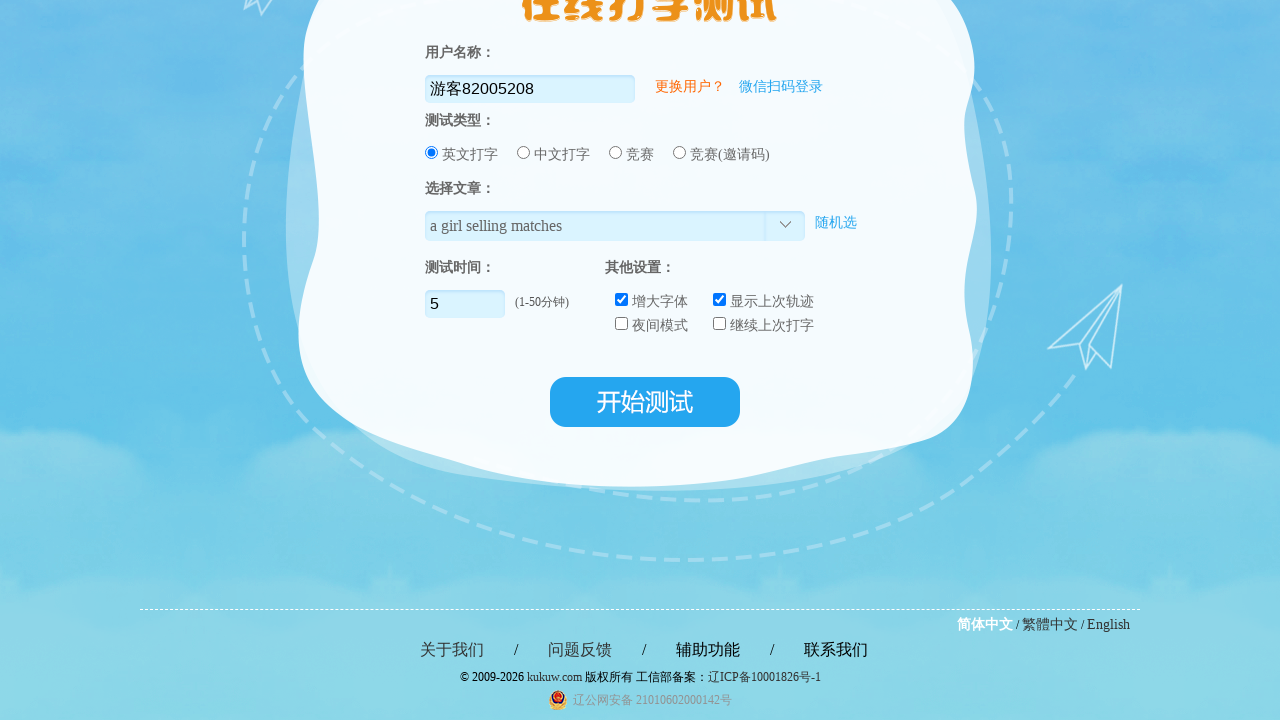

Typed text: 'selenium automation' into the active element
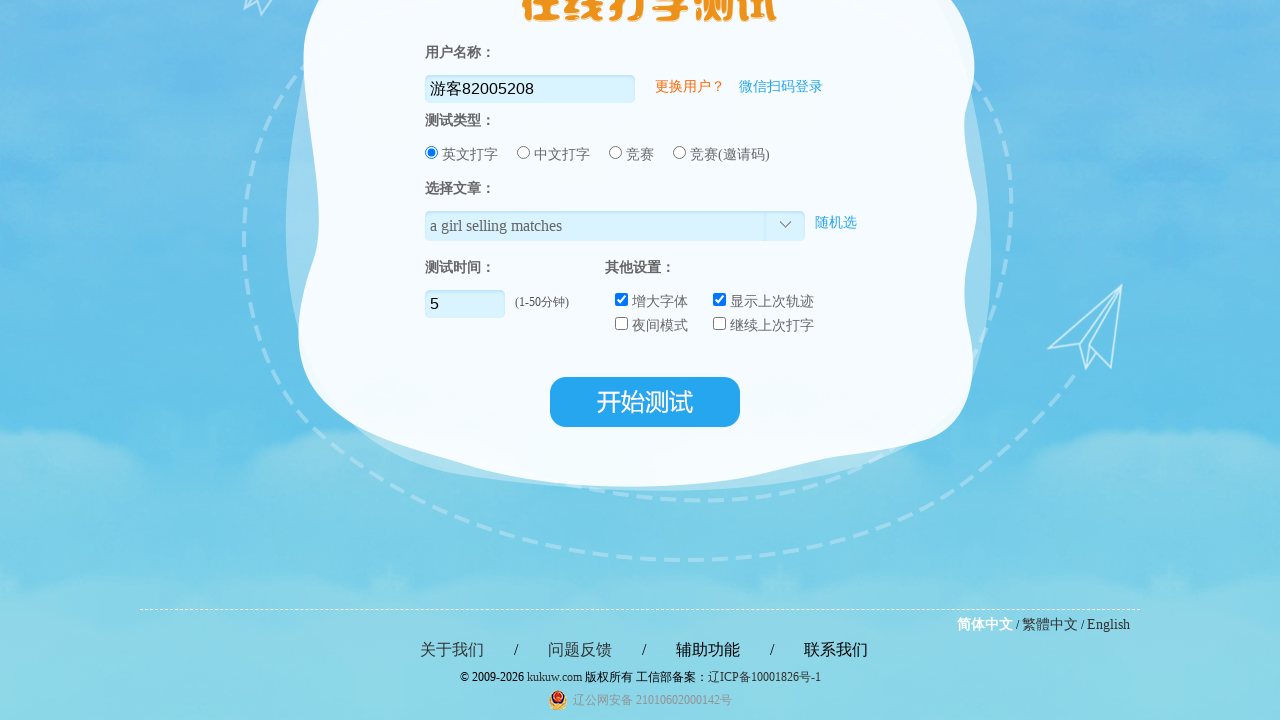

Waited 2 seconds between typing entries
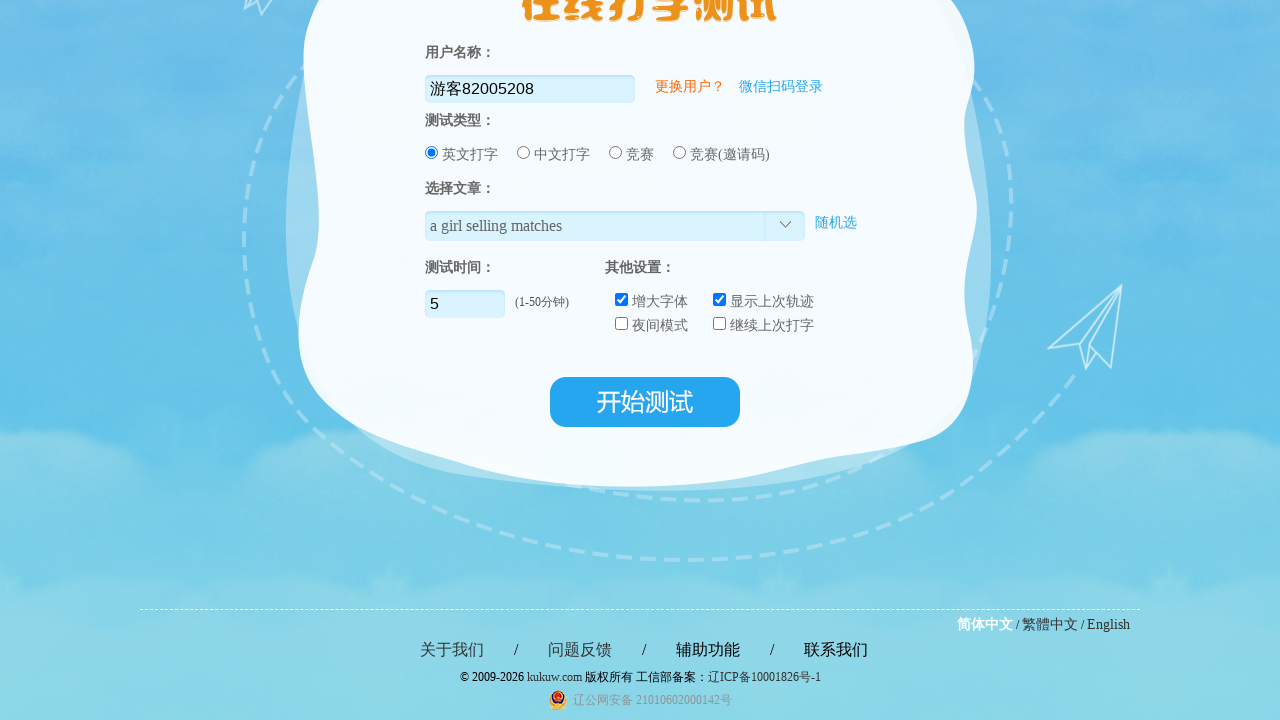

Typed text: 'python programming' into the active element
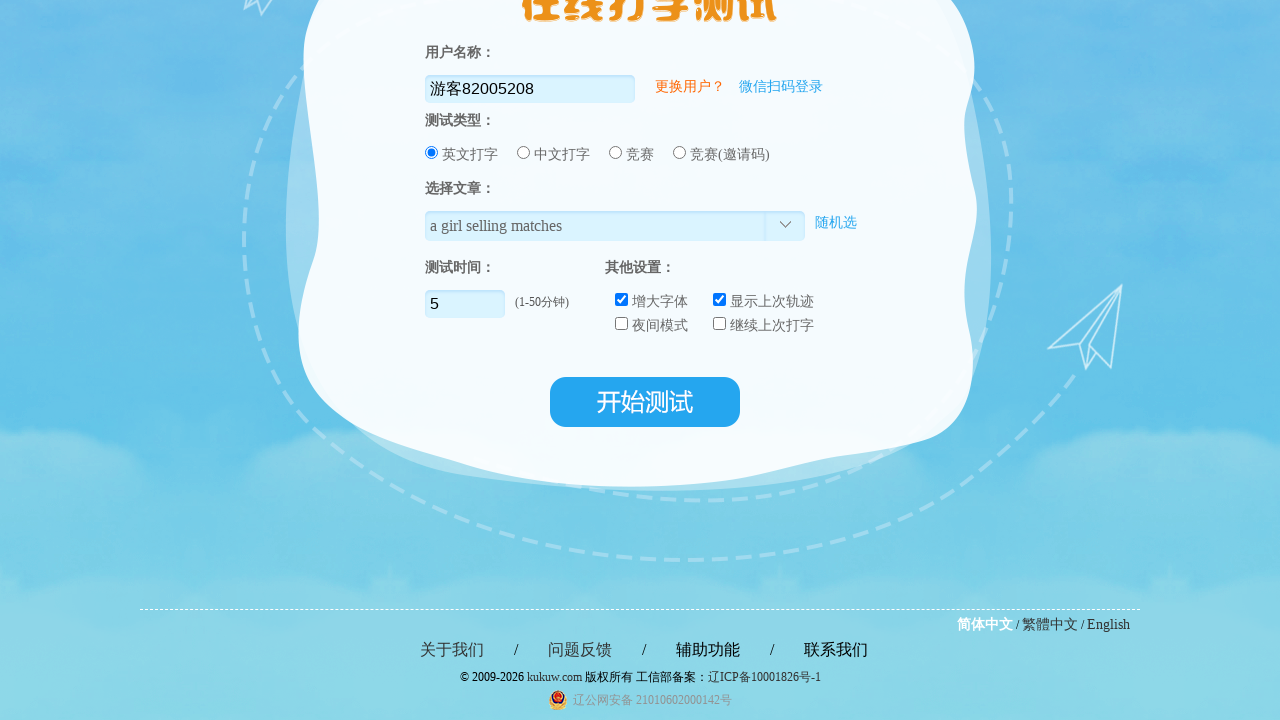

Waited 2 seconds between typing entries
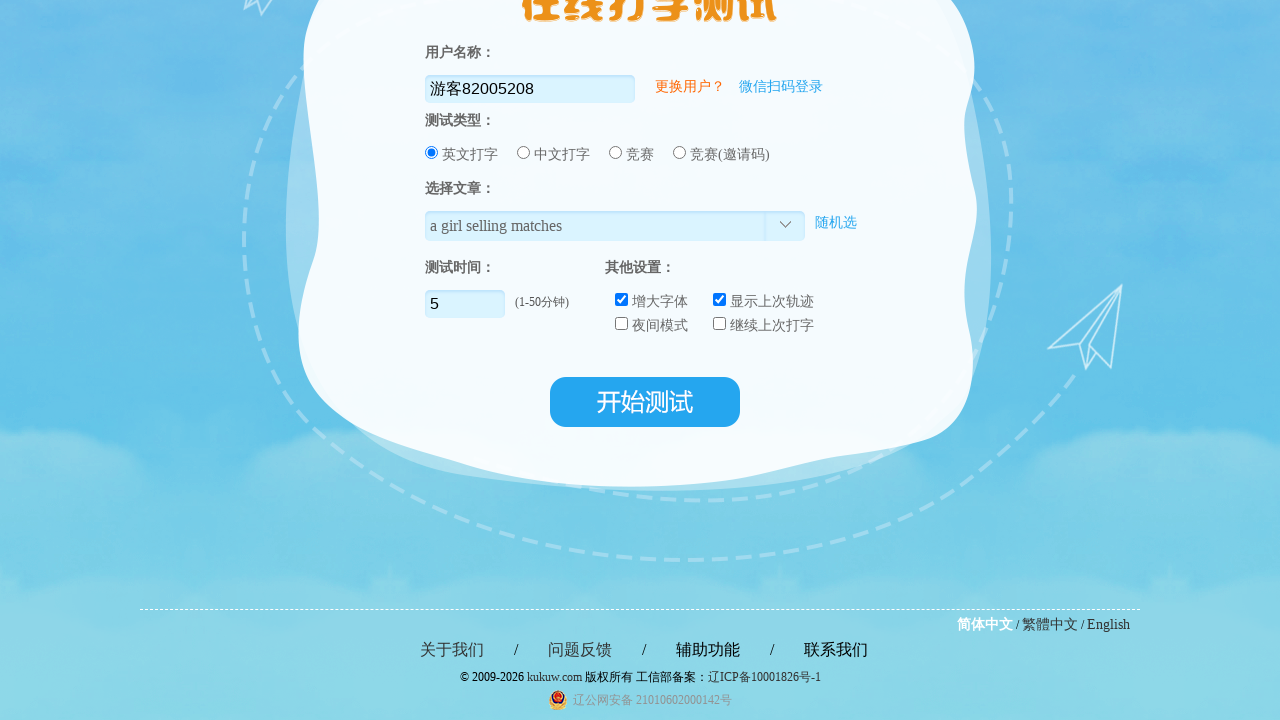

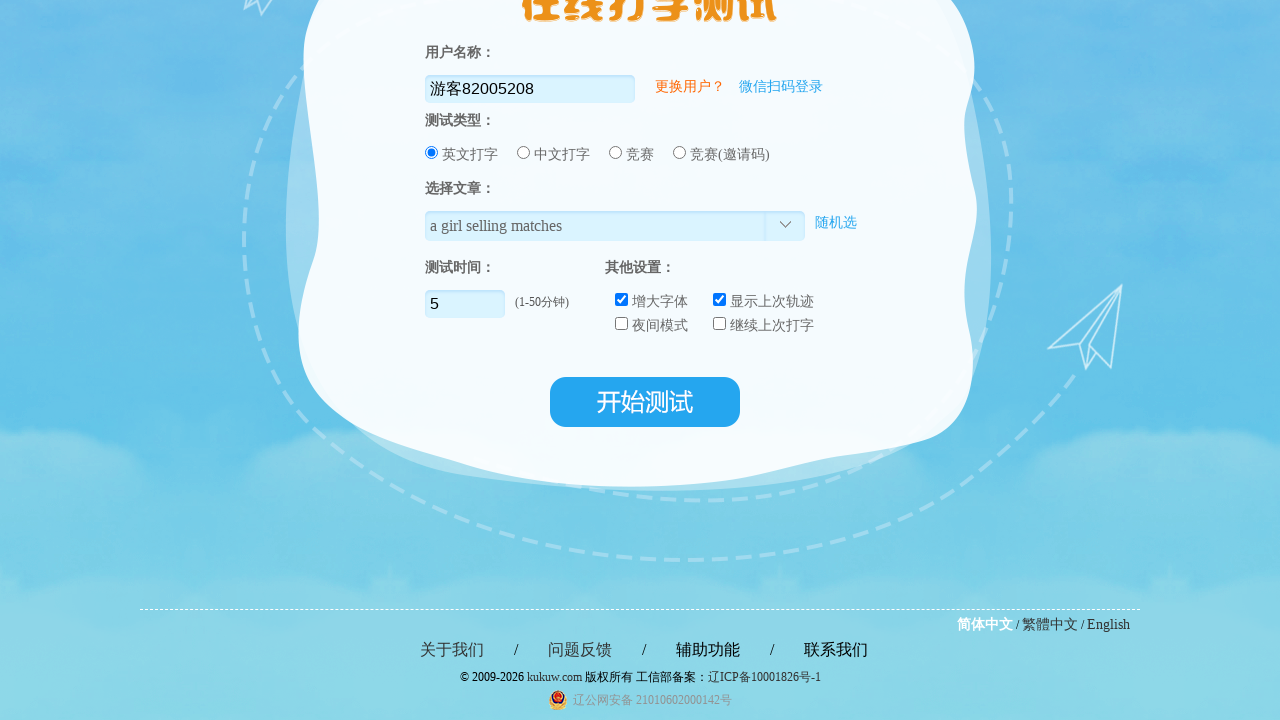